Tests multiple file upload functionality by selecting multiple files through a file input element that accepts multiple files.

Starting URL: https://davidwalsh.name/demo/multiple-file-upload.php

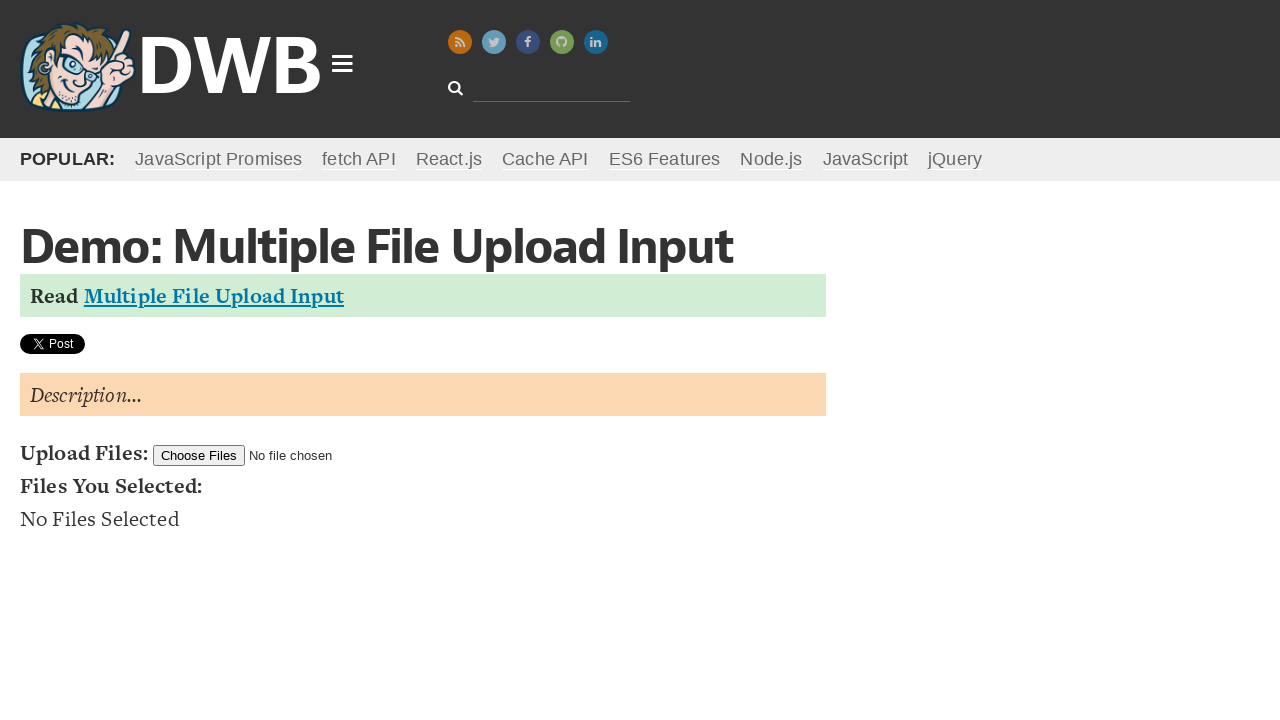

Created first temporary test file with content
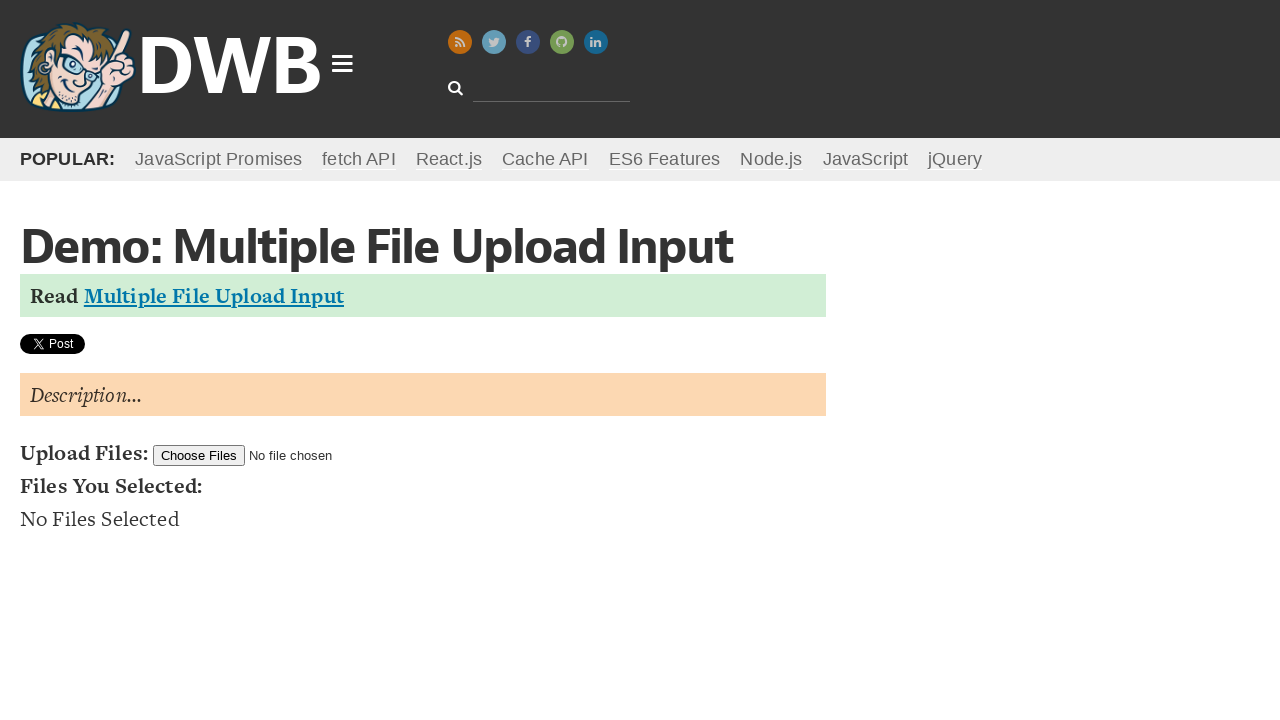

Created second temporary test file with content
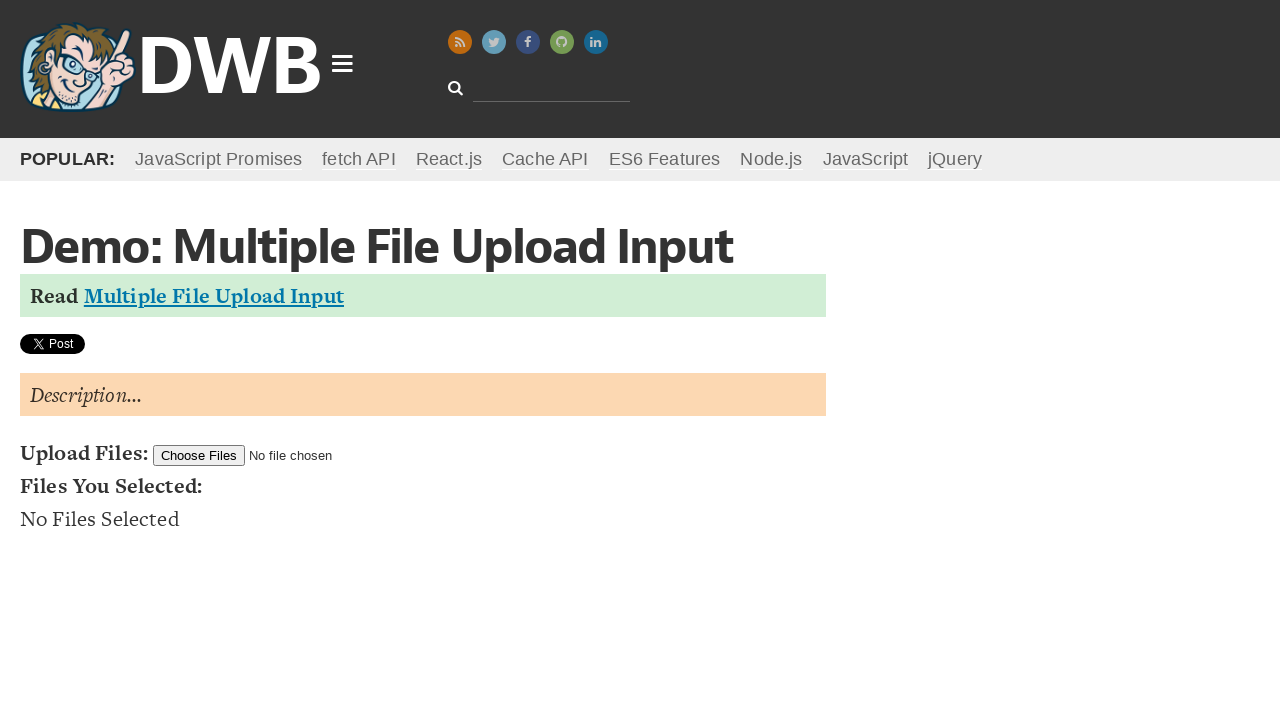

Selected multiple files through file input element
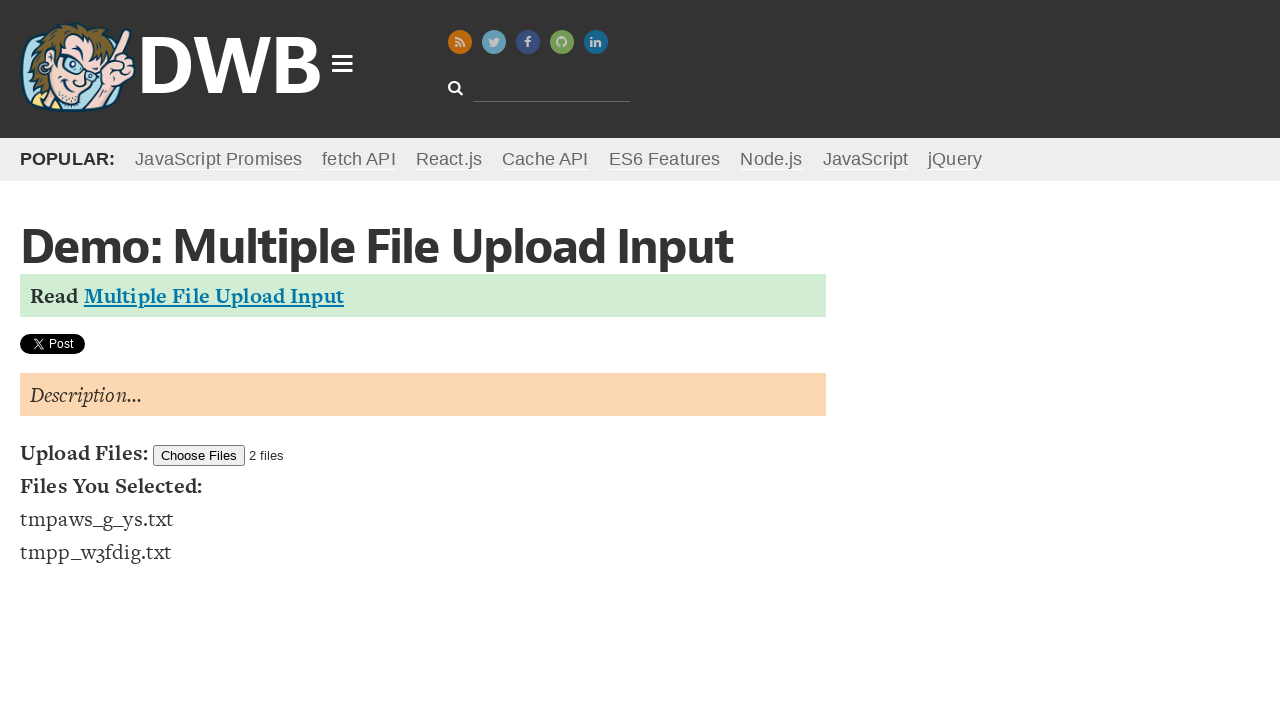

Waited for files to be processed
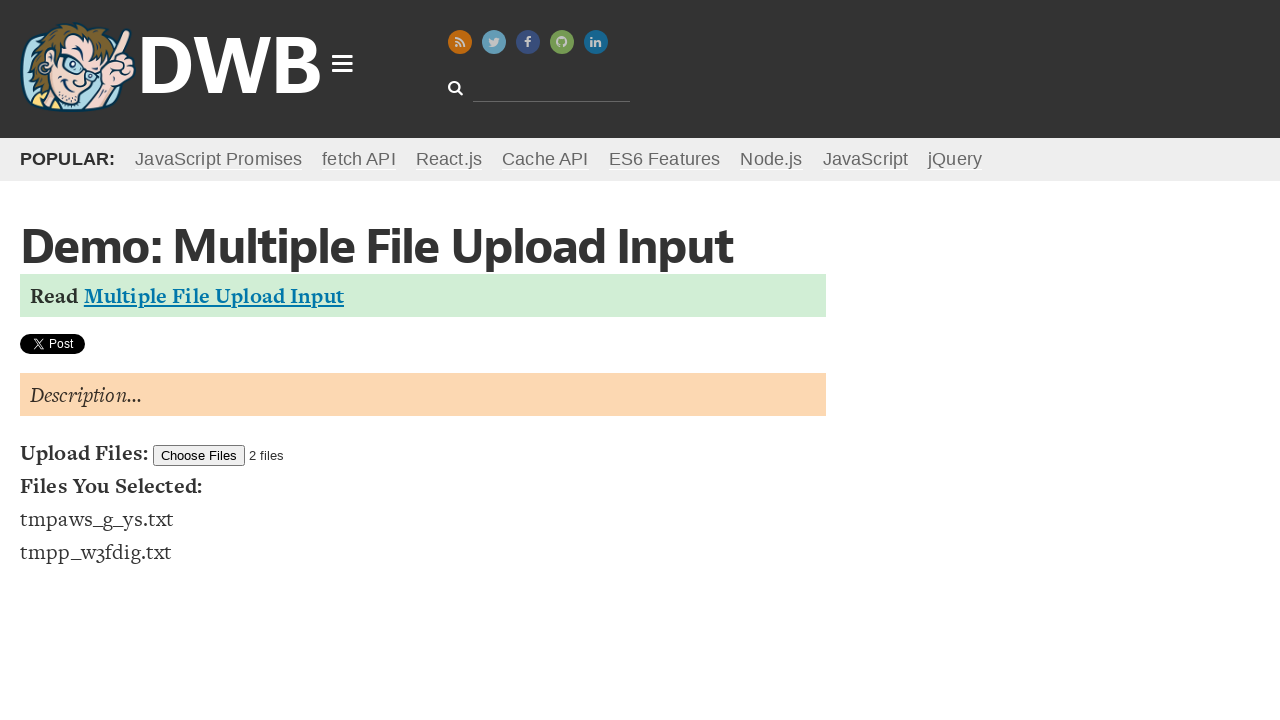

Deleted first temporary test file
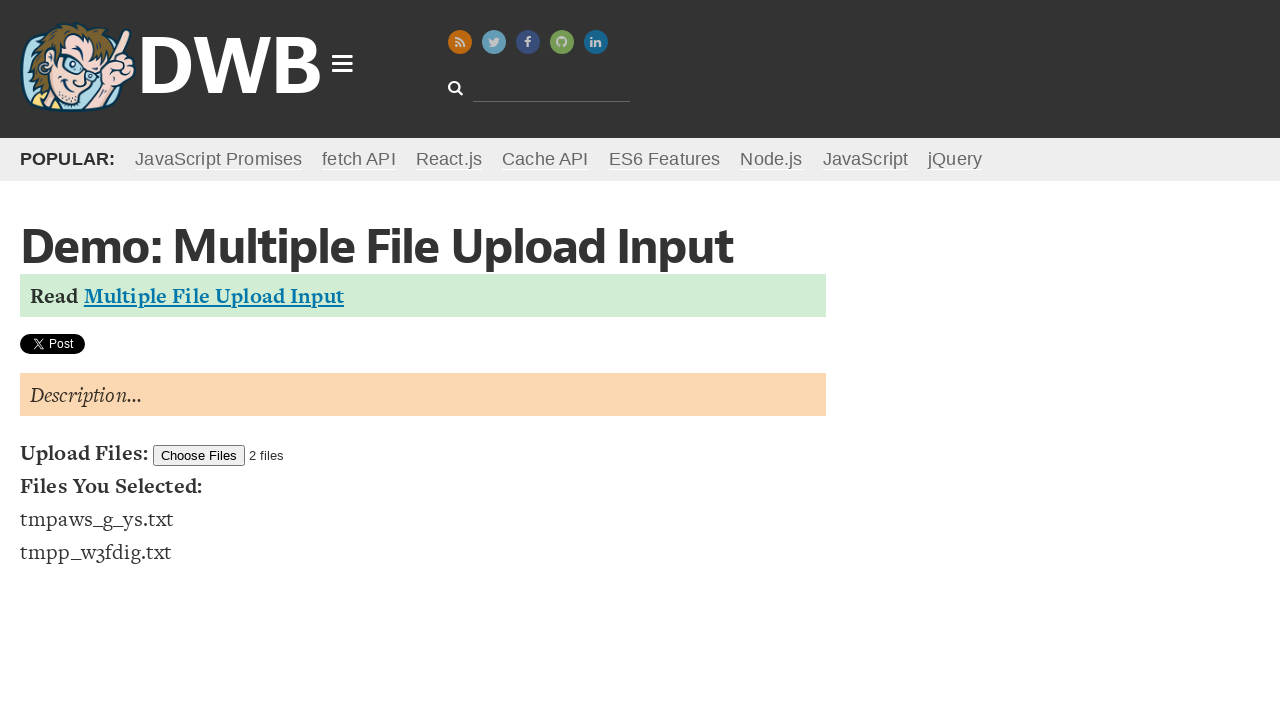

Deleted second temporary test file
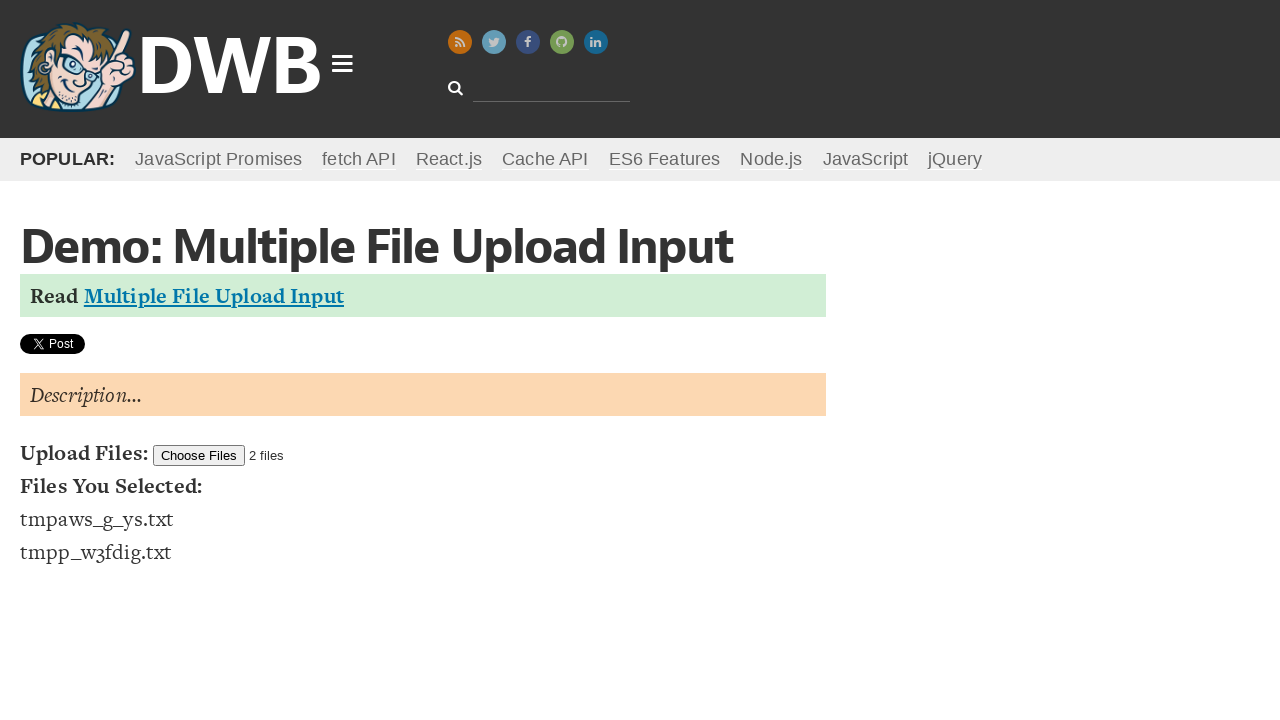

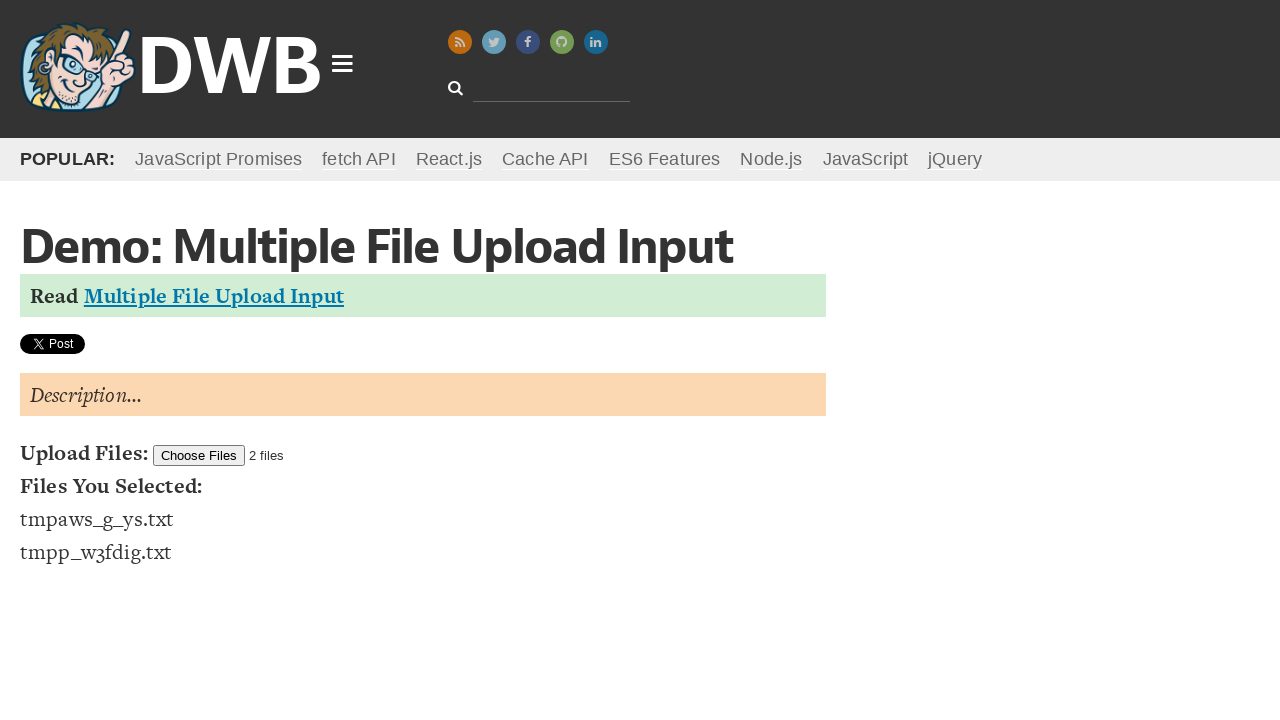